Tests navigation by clicking "Browse Languages" menu item, then clicking "Start" menu item, and verifying the main heading displays "Welcome to 99 Bottles of Beer"

Starting URL: http://www.99-bottles-of-beer.net/

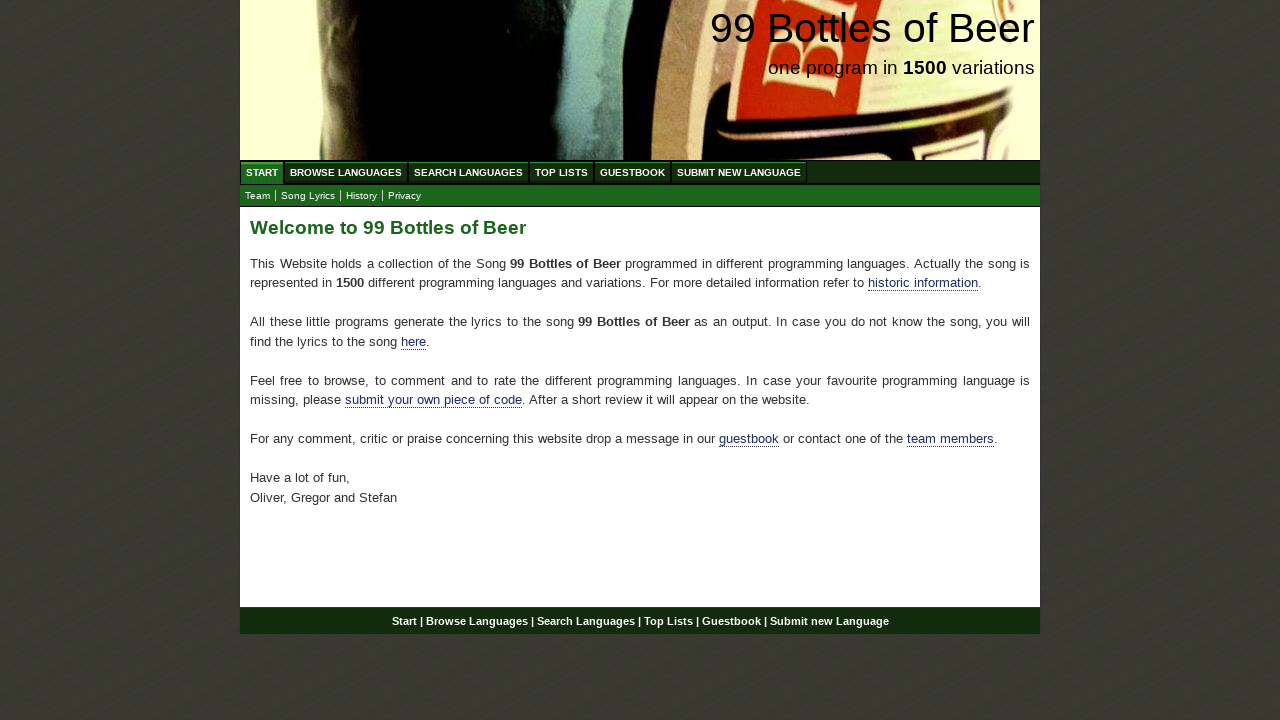

Clicked 'Browse Languages' menu item at (346, 172) on xpath=//body/div[@id='wrap']/div[@id='navigation']/ul[@id='menu']/li/a[@href='/a
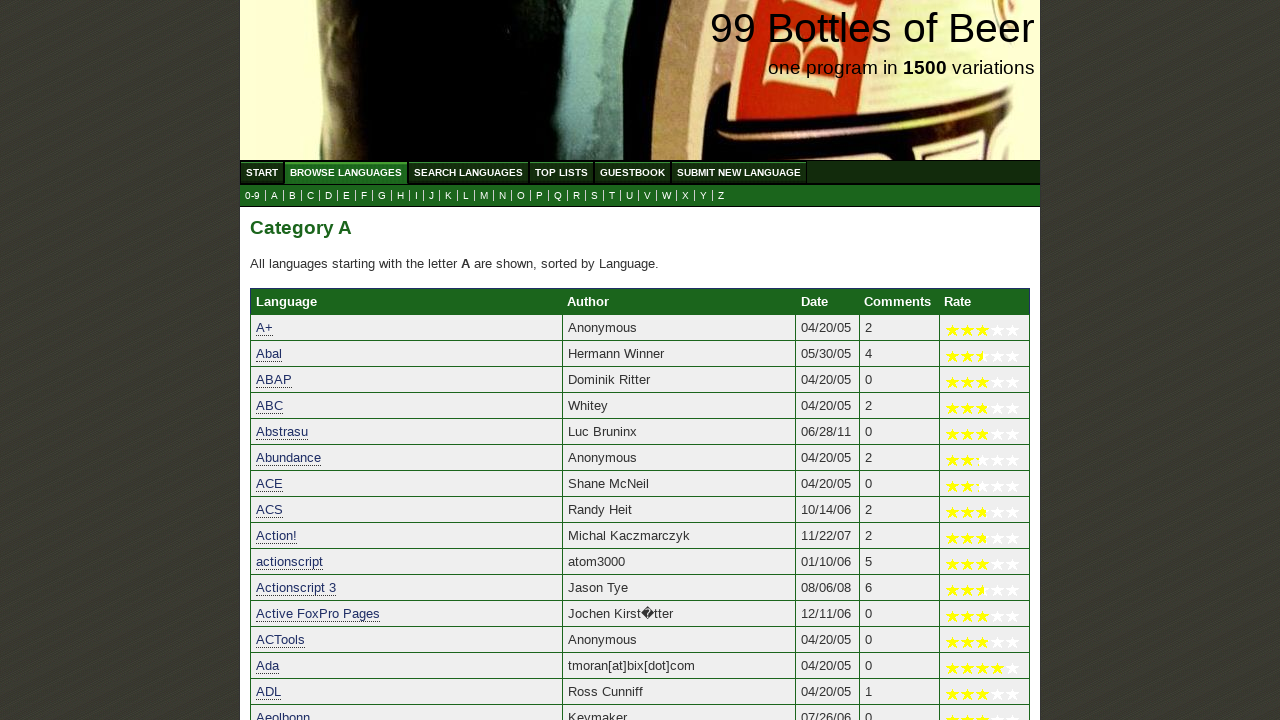

Clicked 'Start' menu item to return to home page at (262, 172) on xpath=//body/div[@id='wrap']/div[@id='navigation']/ul[@id='menu']/li/a[@href='/'
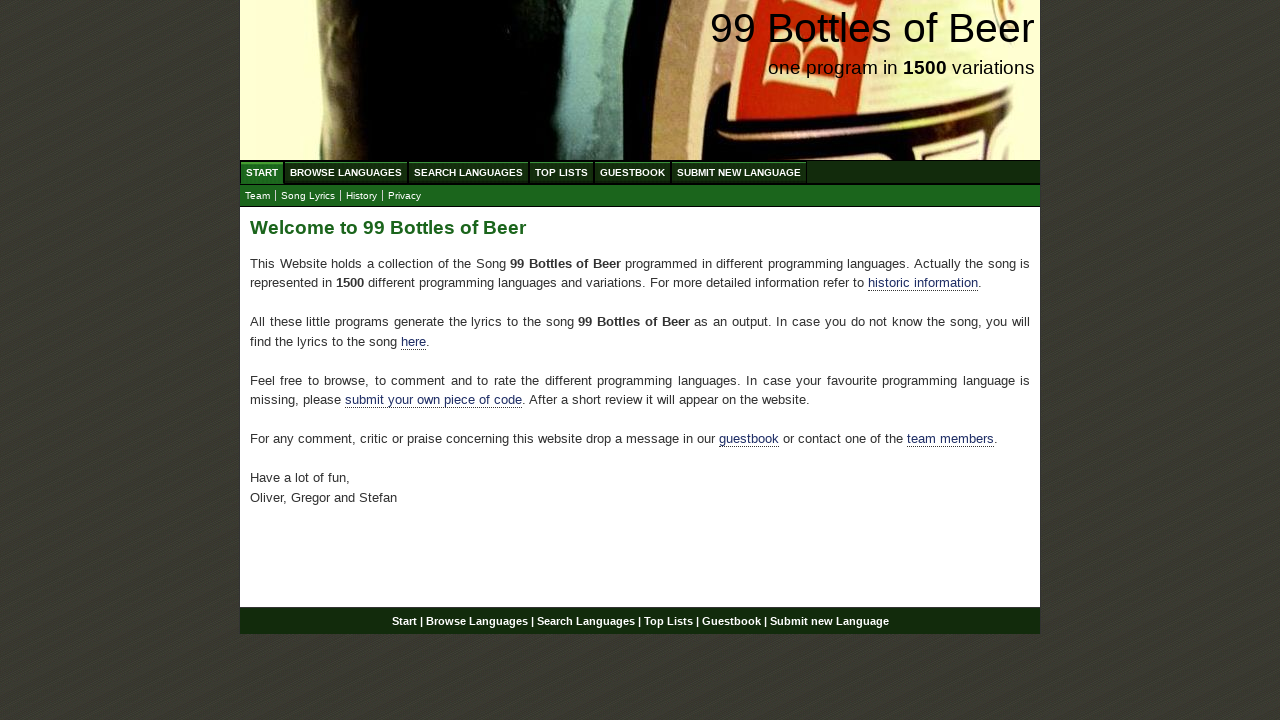

Main heading (h2) element loaded and is visible
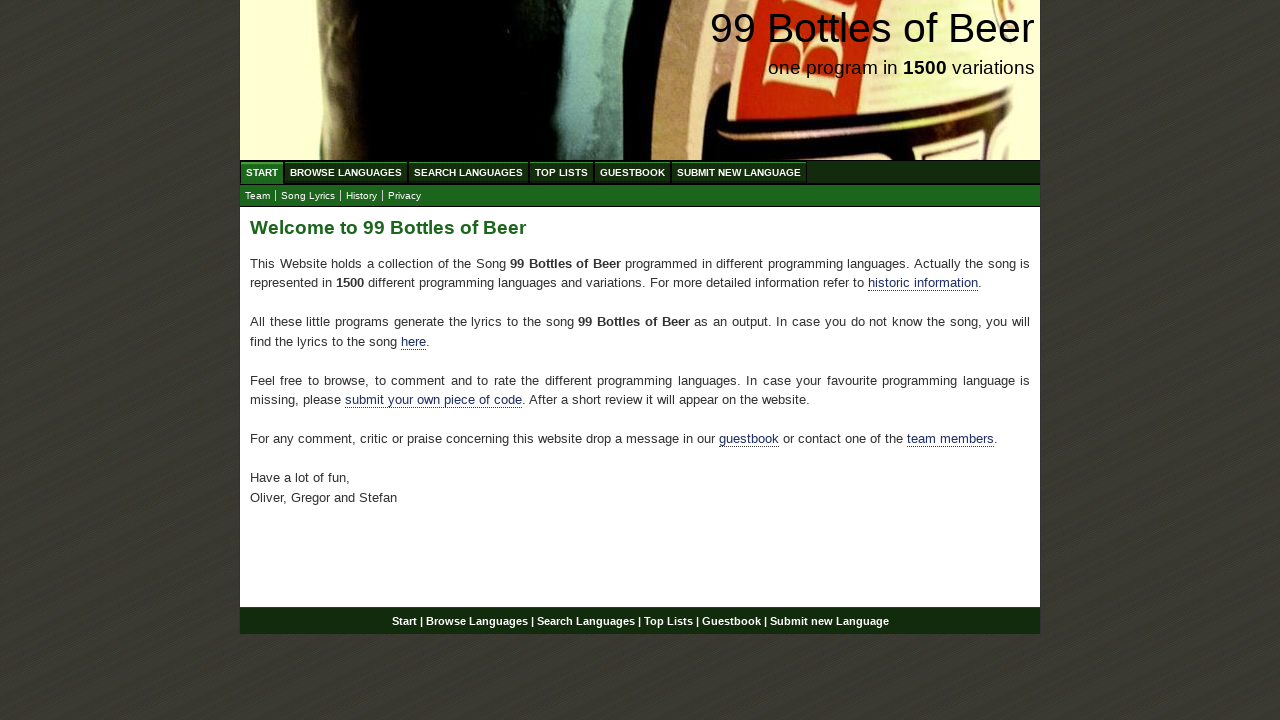

Retrieved main heading text: 'Welcome to 99 Bottles of Beer'
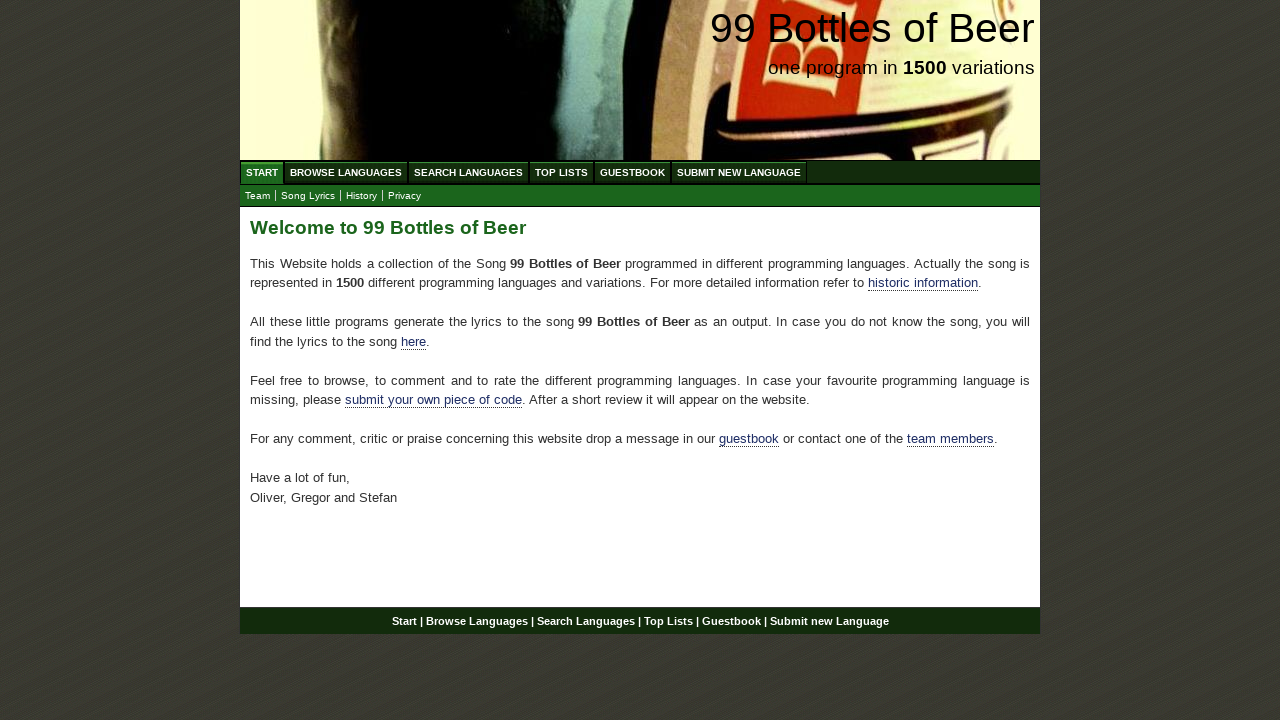

Verified main heading displays 'Welcome to 99 Bottles of Beer'
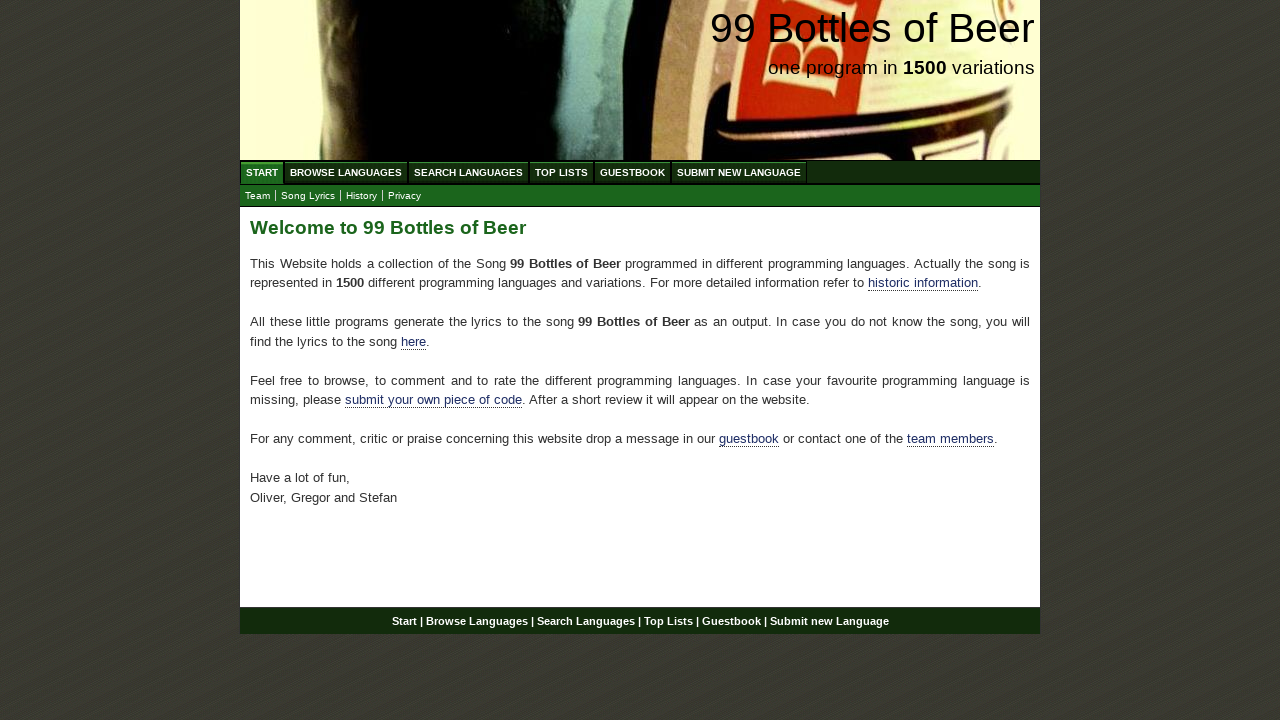

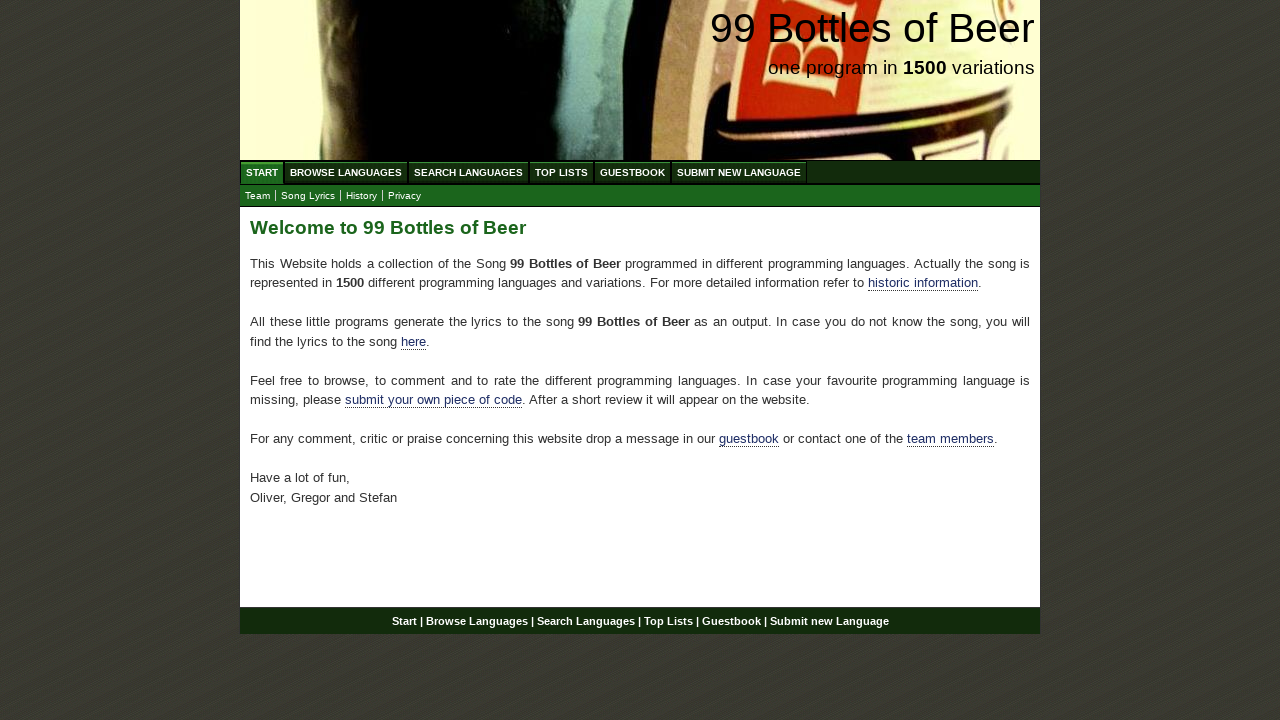